Tests browser tab handling by opening a new tab, navigating to a second URL, and managing window handles to switch between and close tabs.

Starting URL: https://www.selenium.dev/

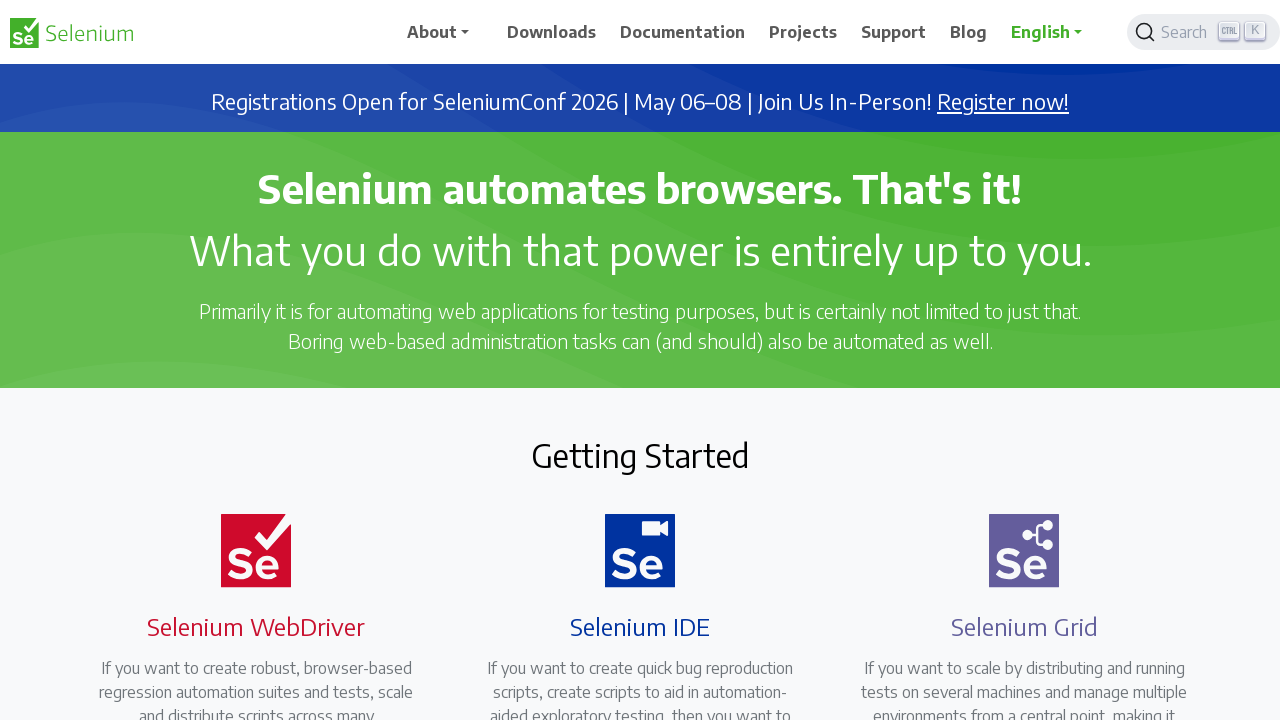

Stored reference to the first page/tab
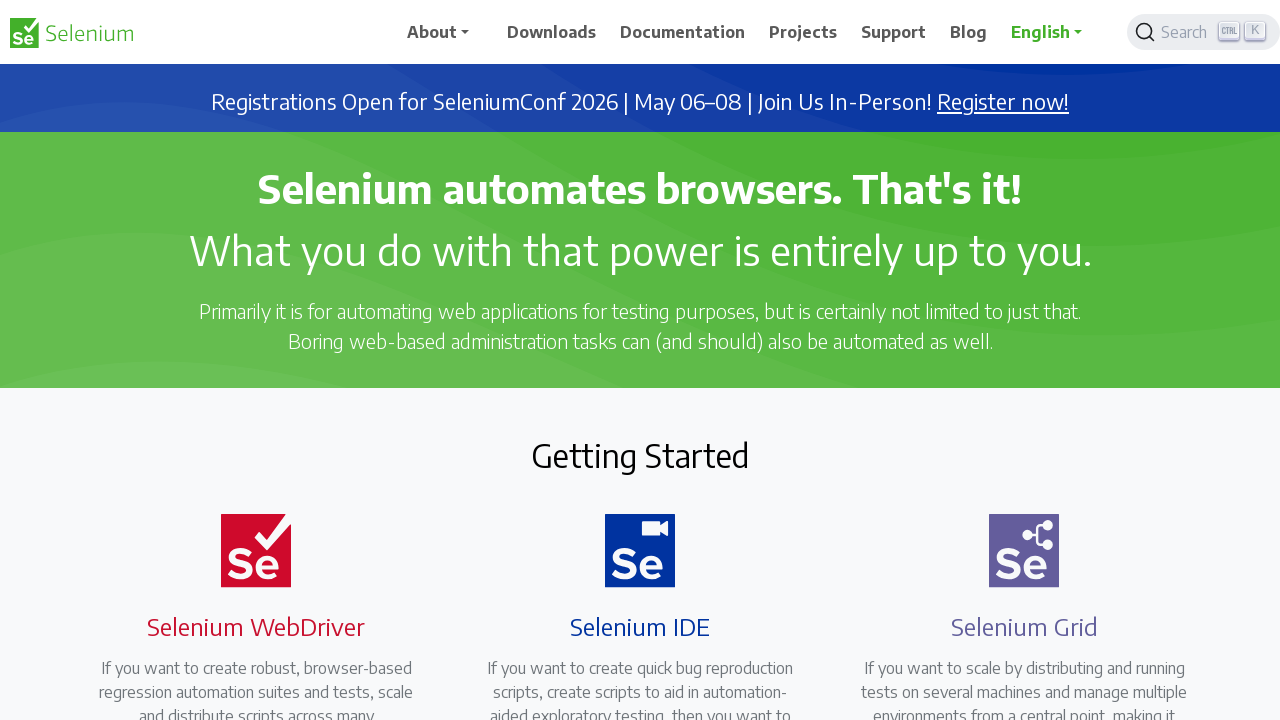

Created a new tab
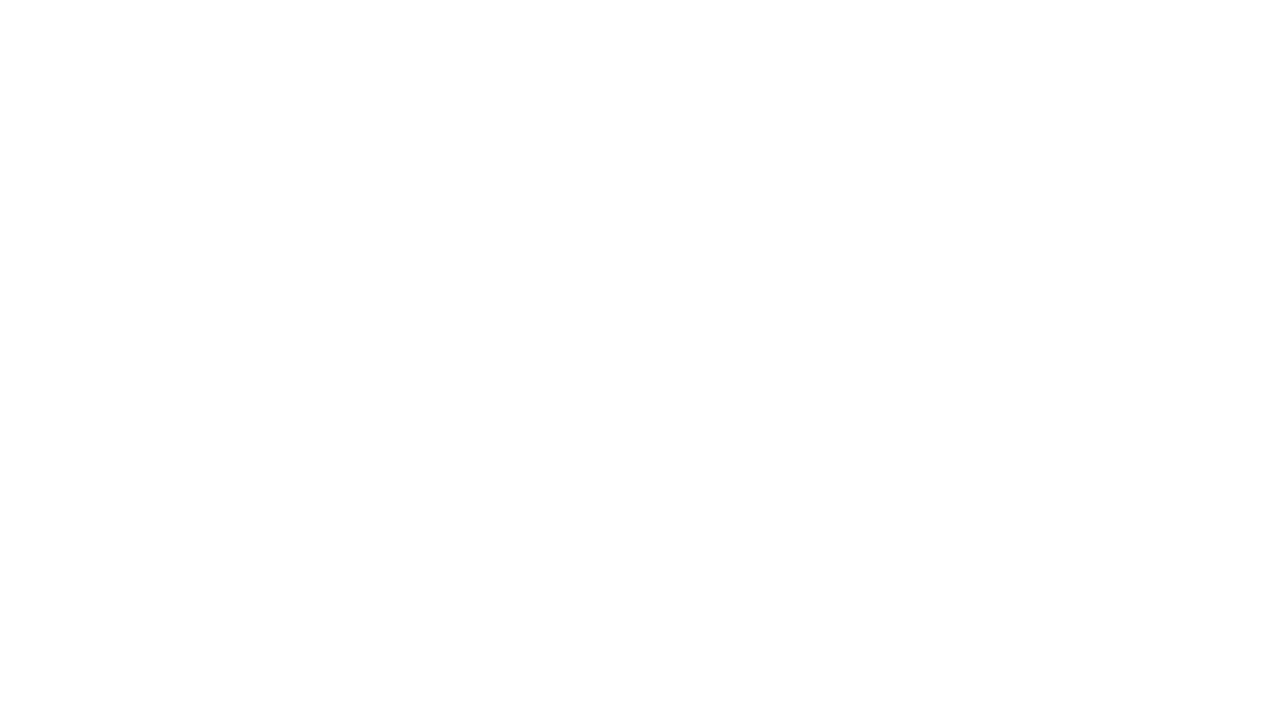

Navigated second tab to https://www.selenium.dev/downloads/
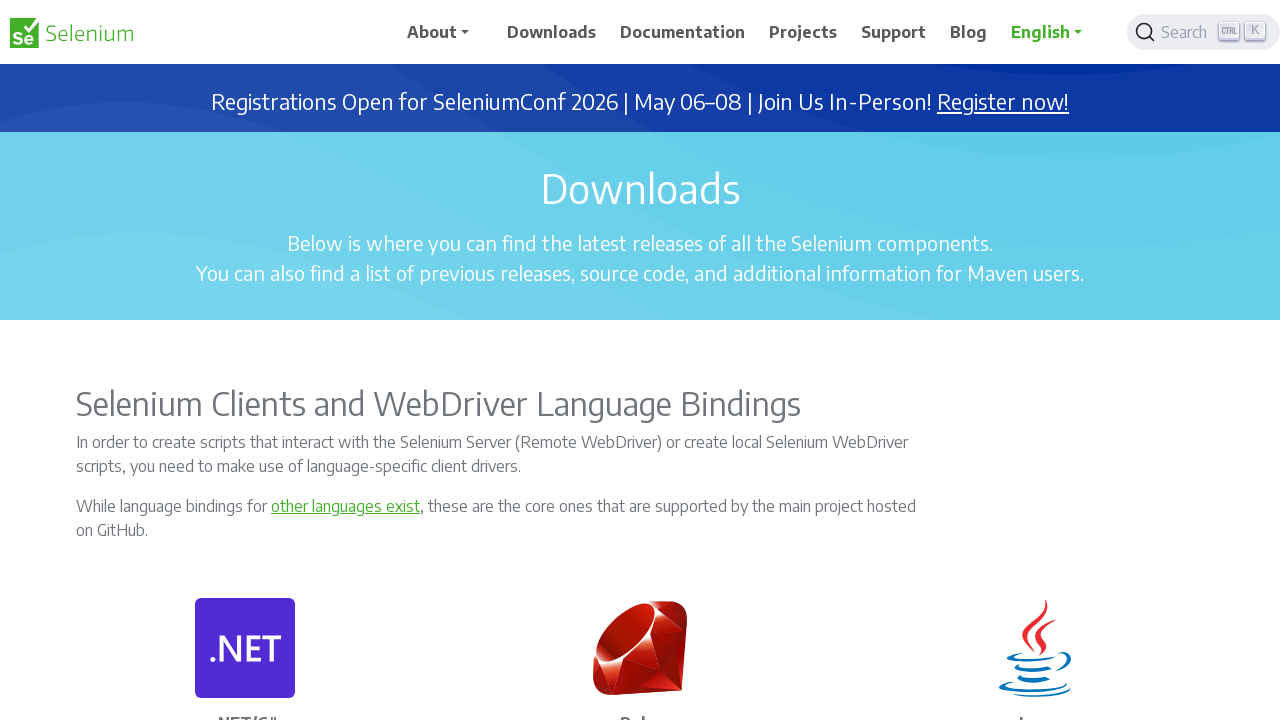

Second tab page loaded (domcontentloaded)
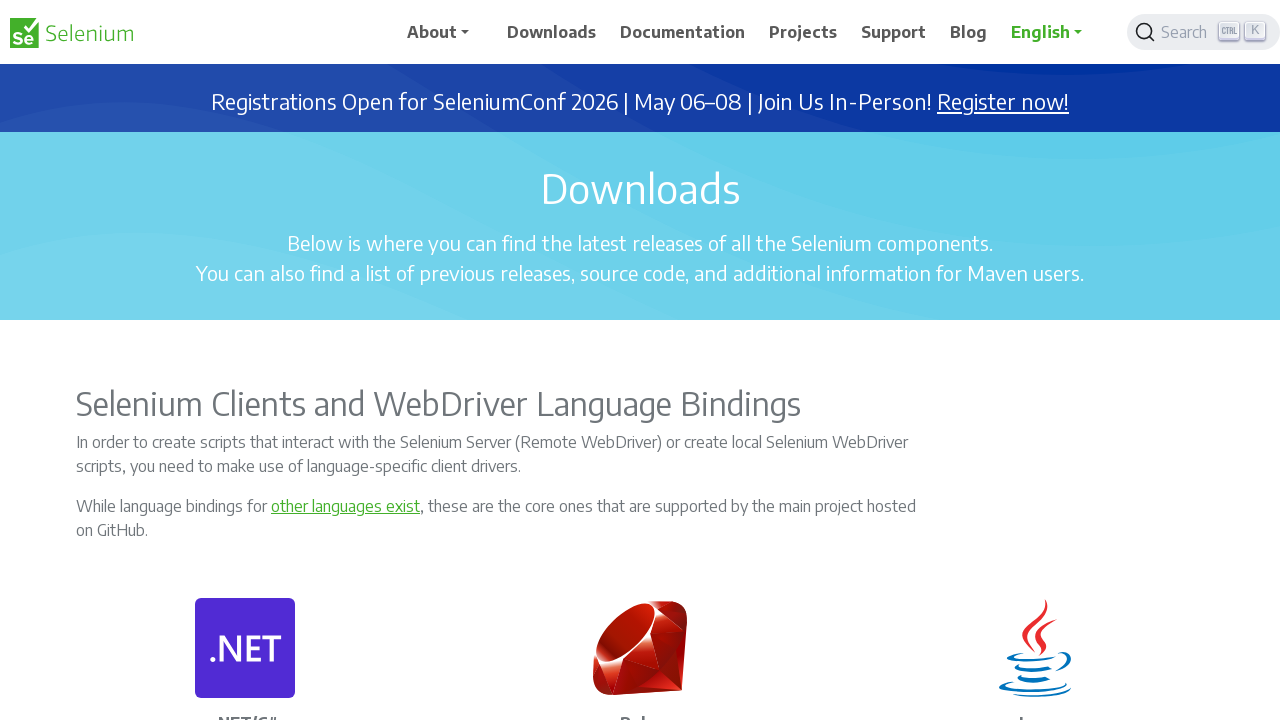

Closed the second tab
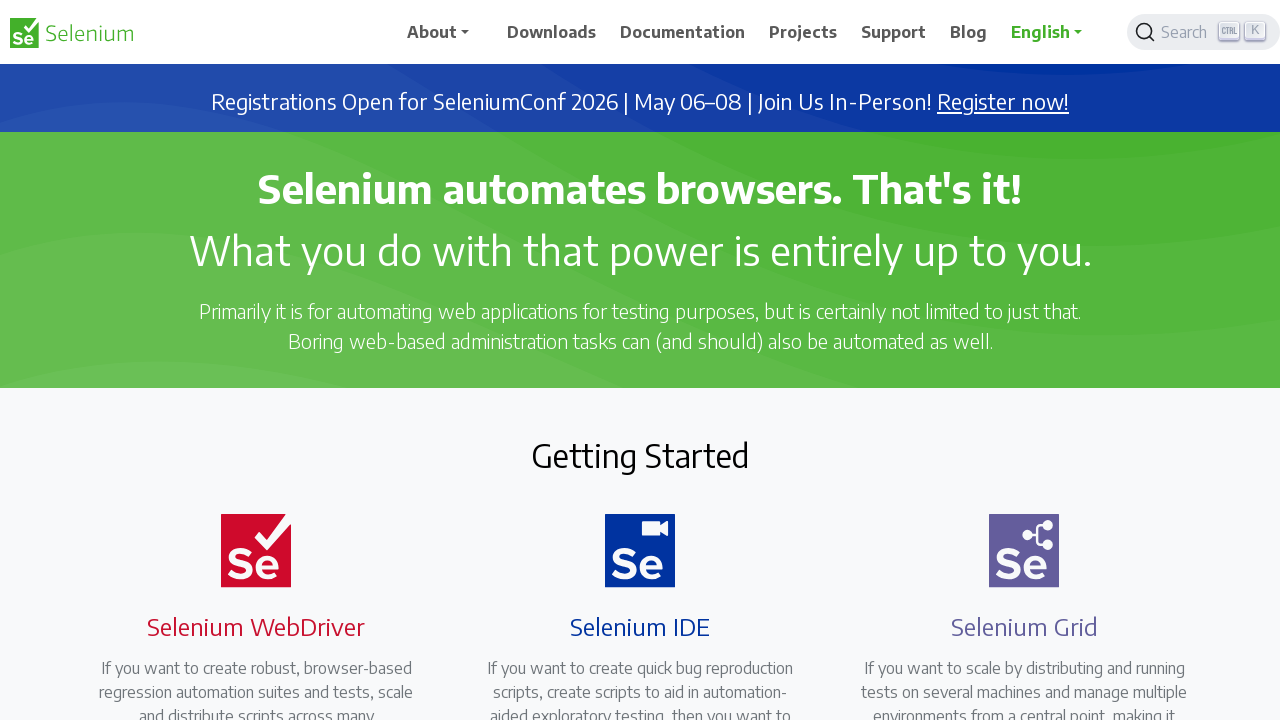

First tab page loaded (domcontentloaded)
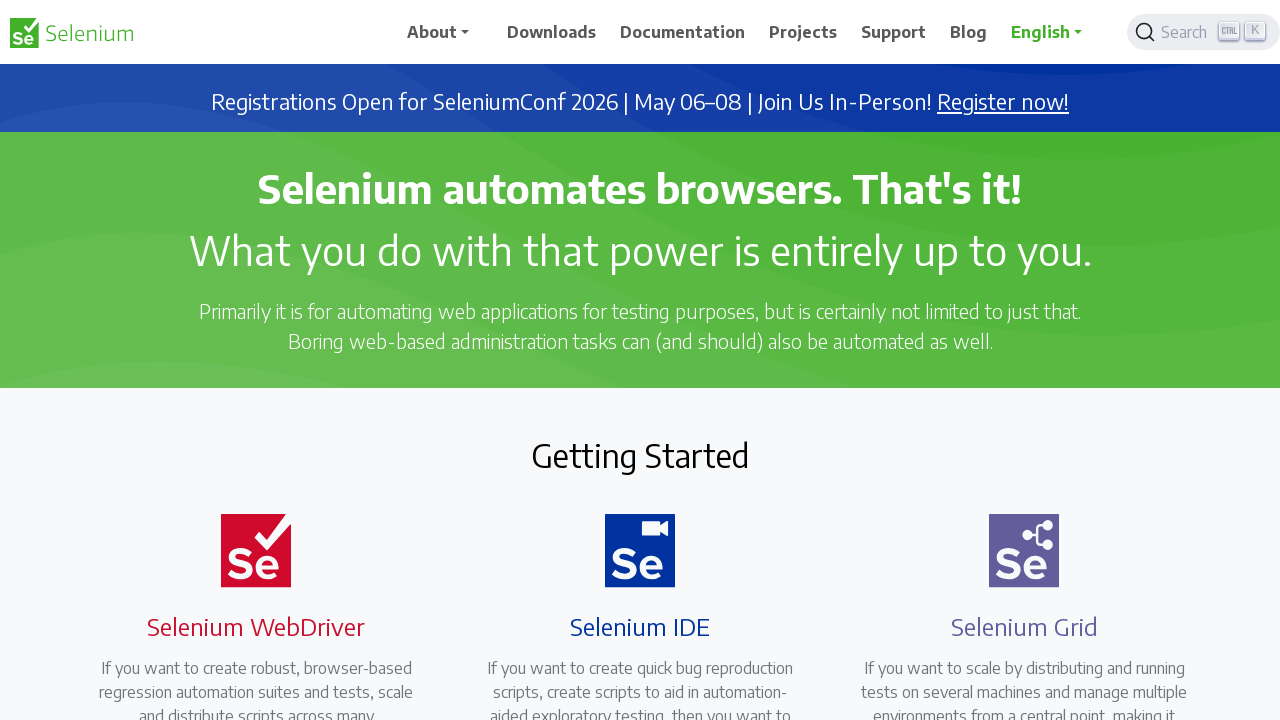

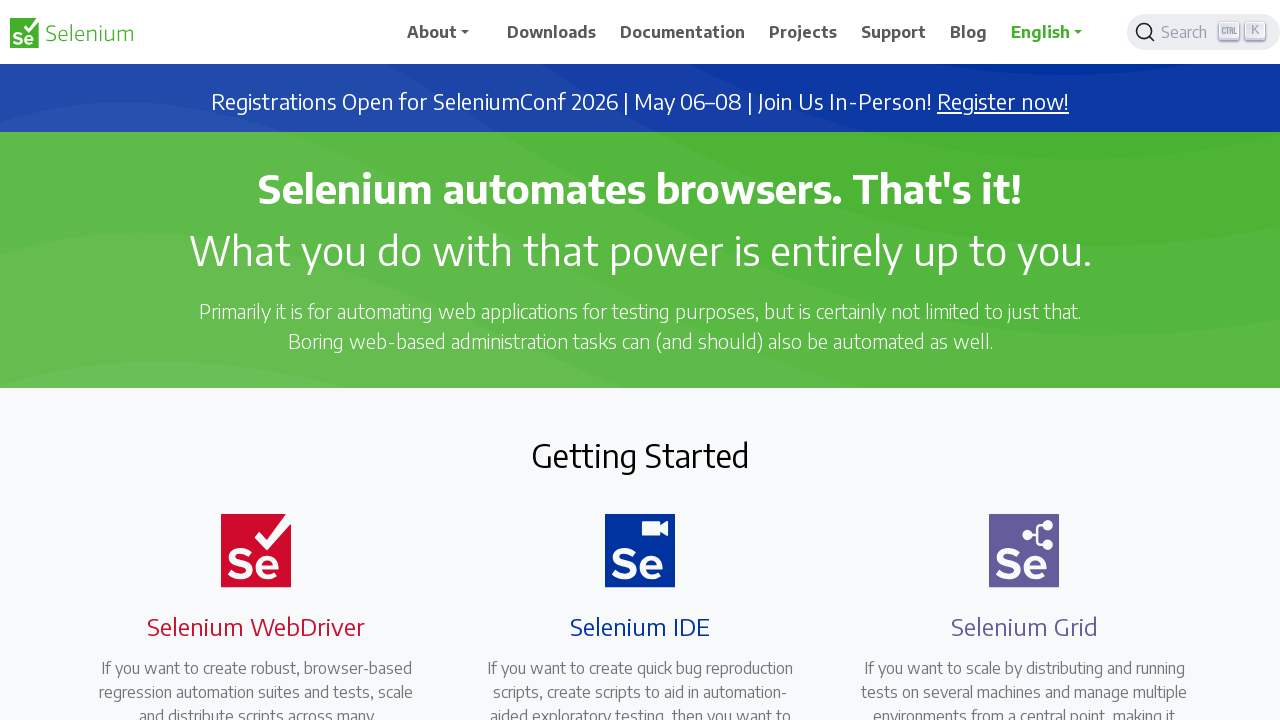